Tests drag and drop functionality by dragging element from column A to column B

Starting URL: https://the-internet.herokuapp.com/drag_and_drop

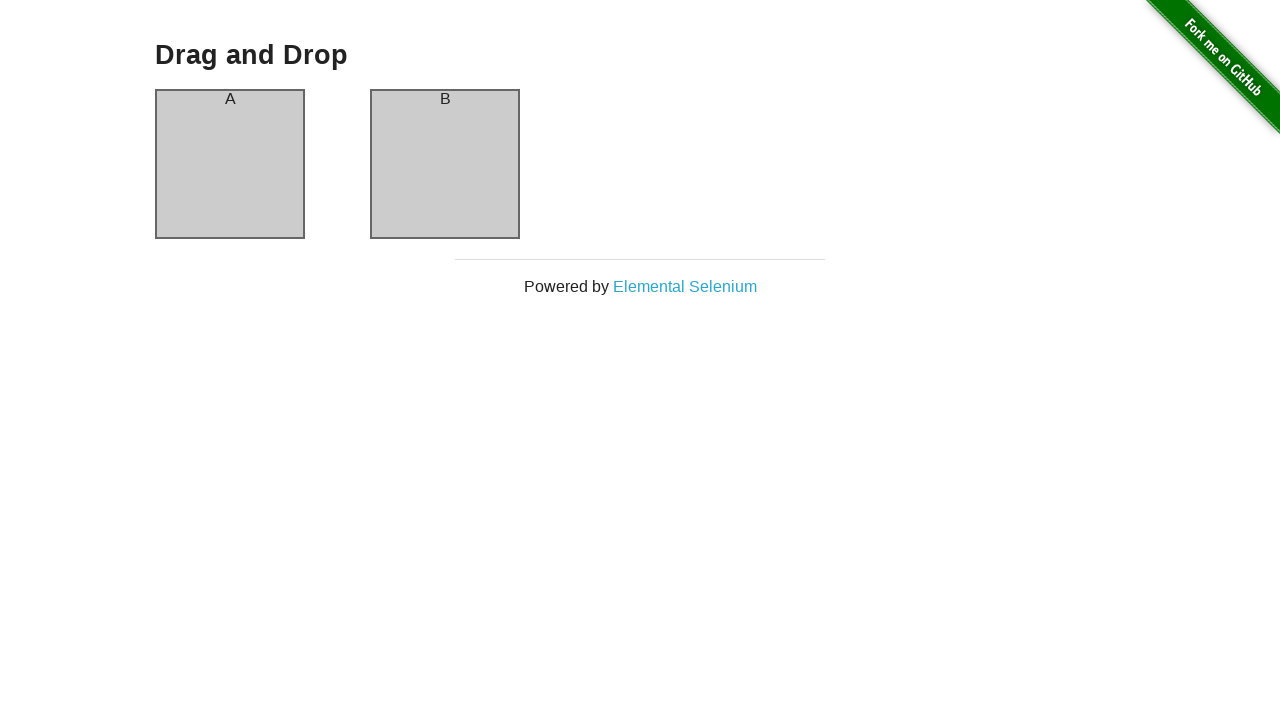

Waited for column A element to be visible
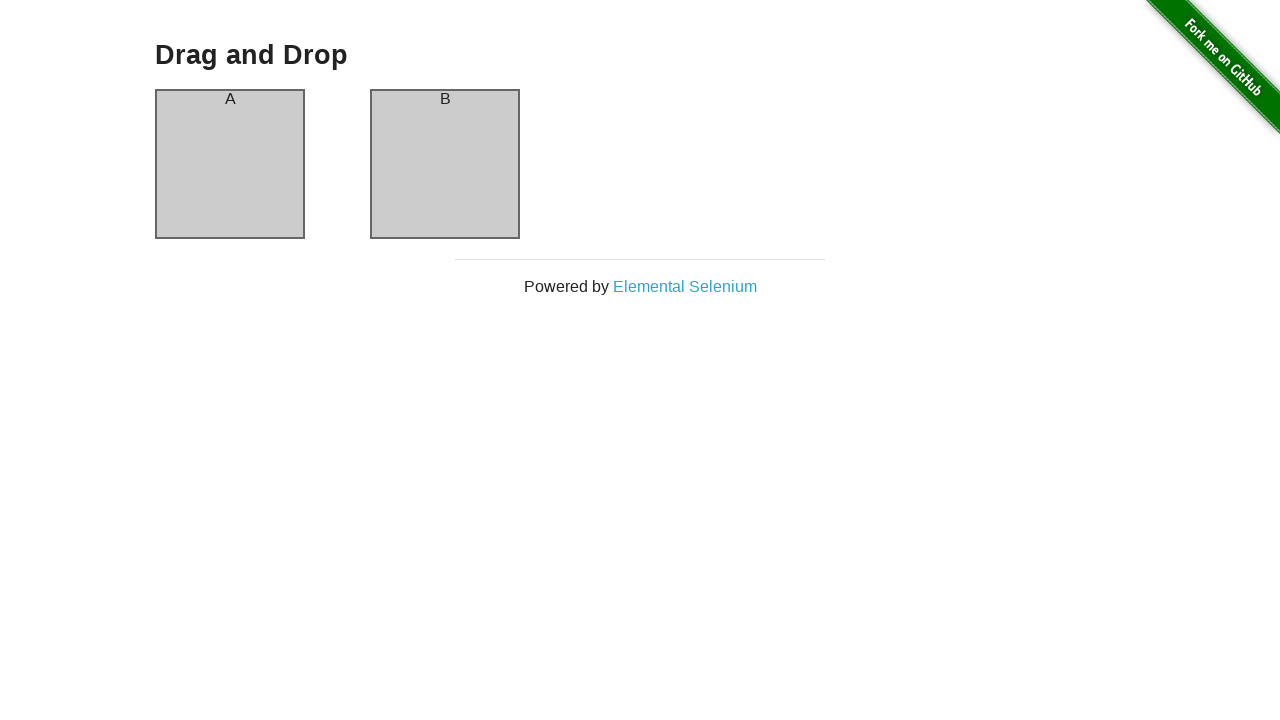

Waited for column B element to be visible
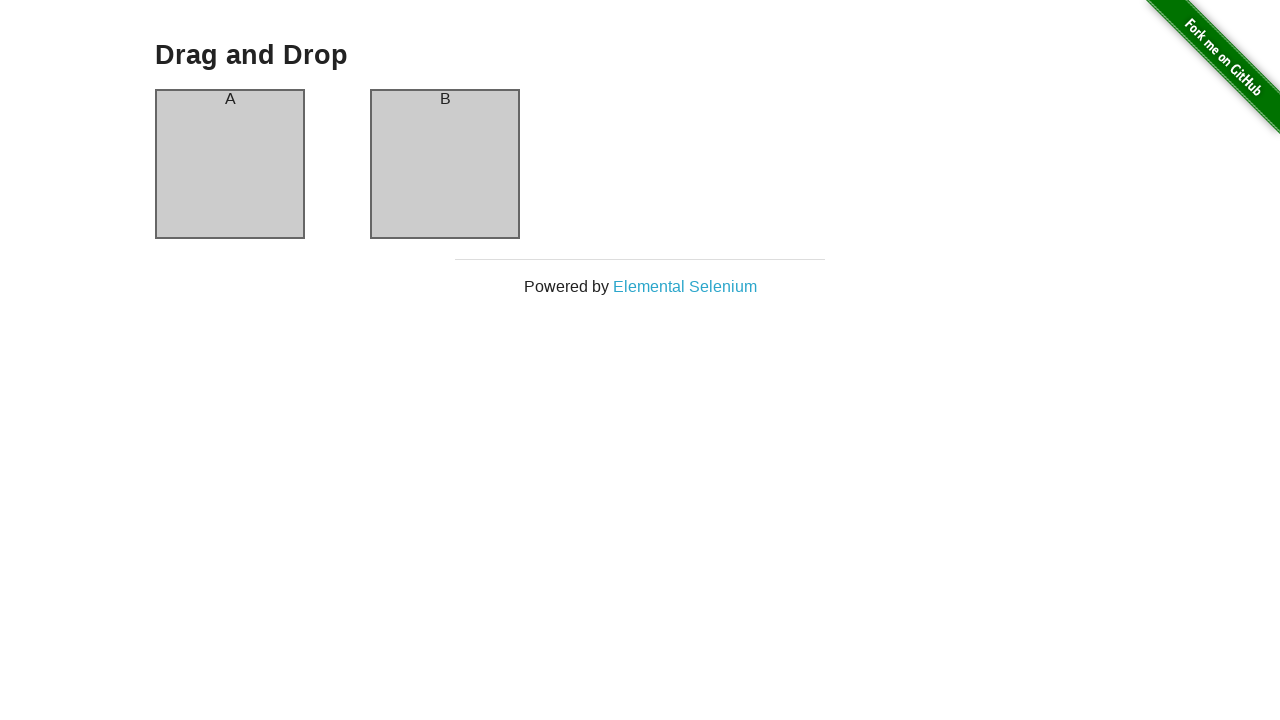

Dragged element from column A to column B at (445, 164)
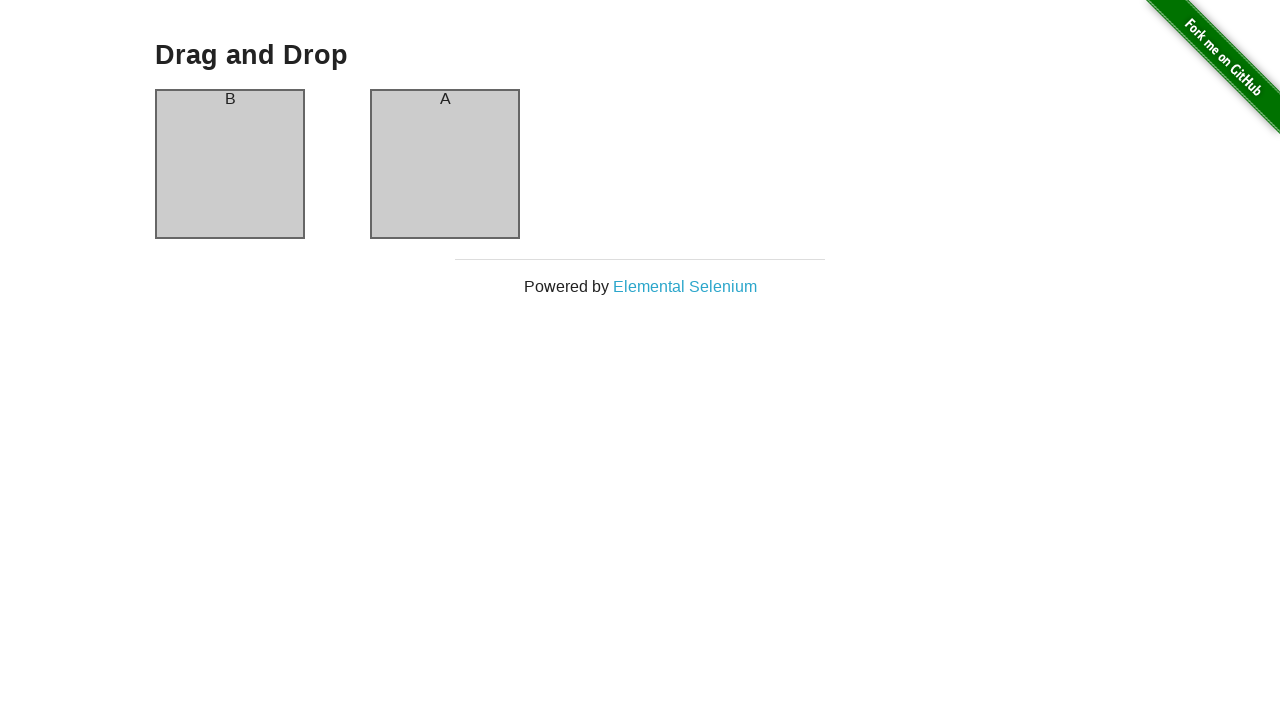

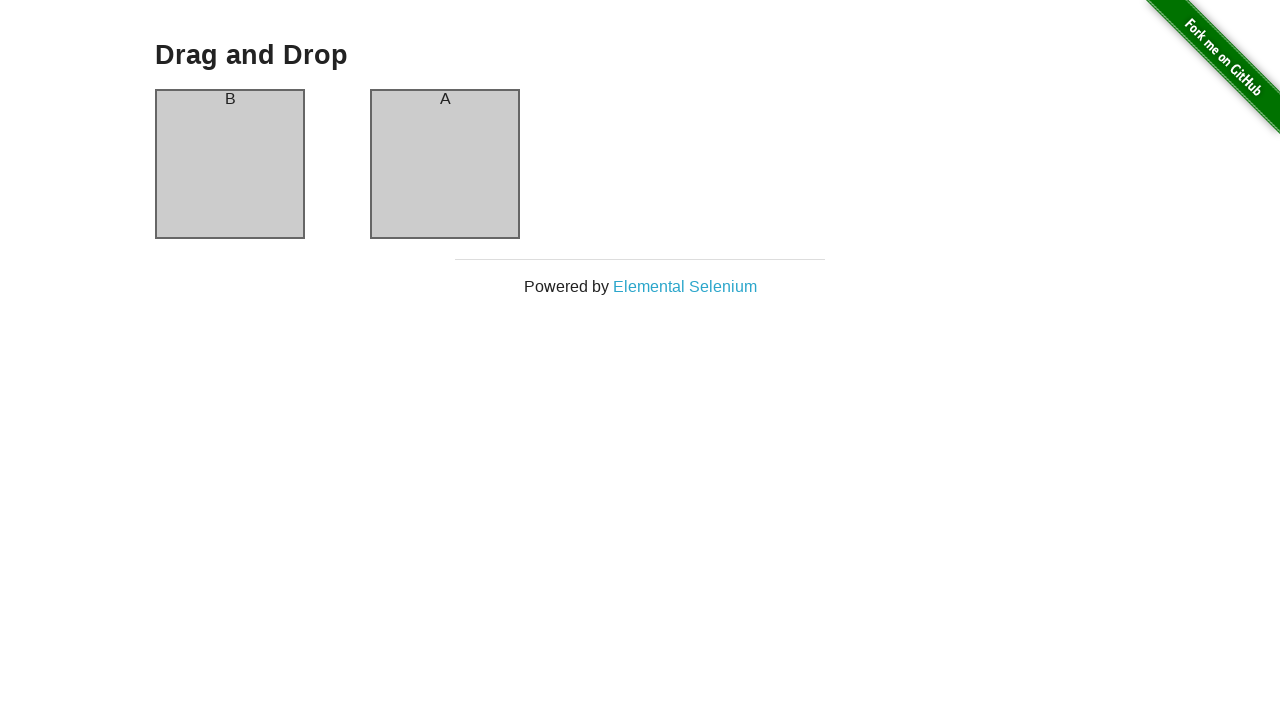